Tests the "Twins" obstacle by finding the correct element container and clicking the link inside it

Starting URL: https://obstaclecourse.tricentis.com/Obstacles/12952

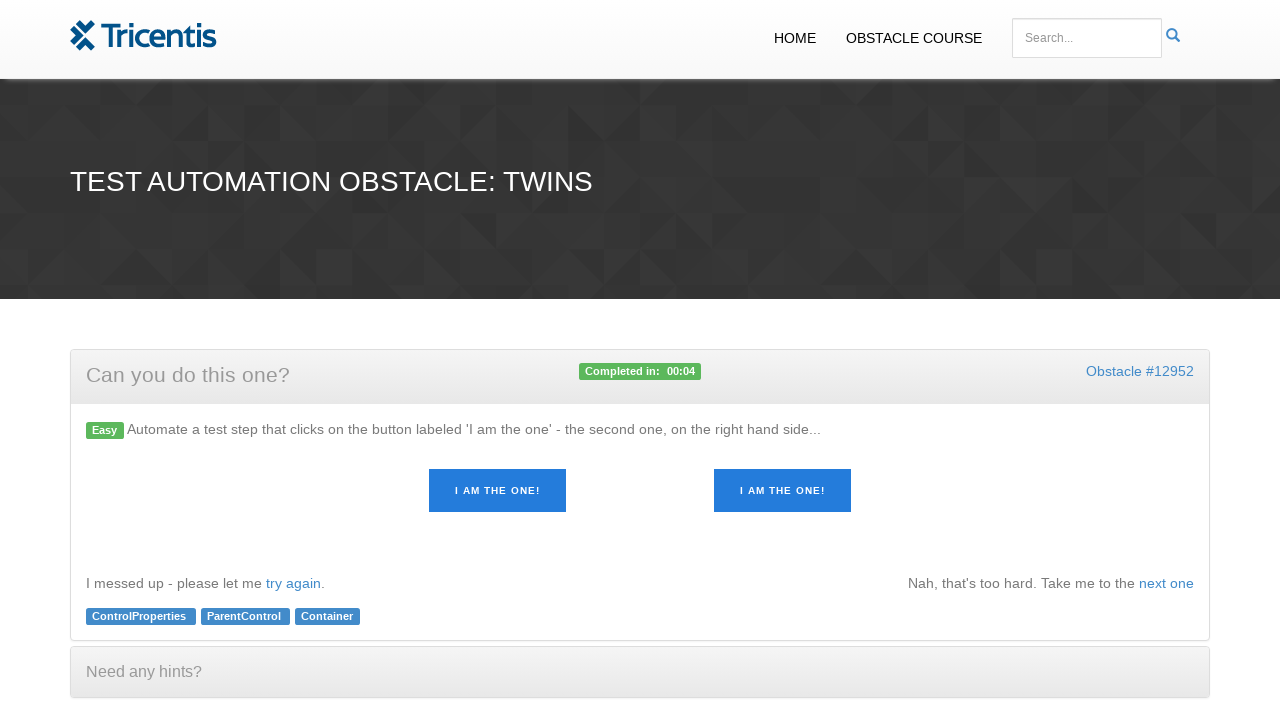

Clicked the link inside the correct element container for the Twins obstacle at (782, 491) on #thisoneistheright a
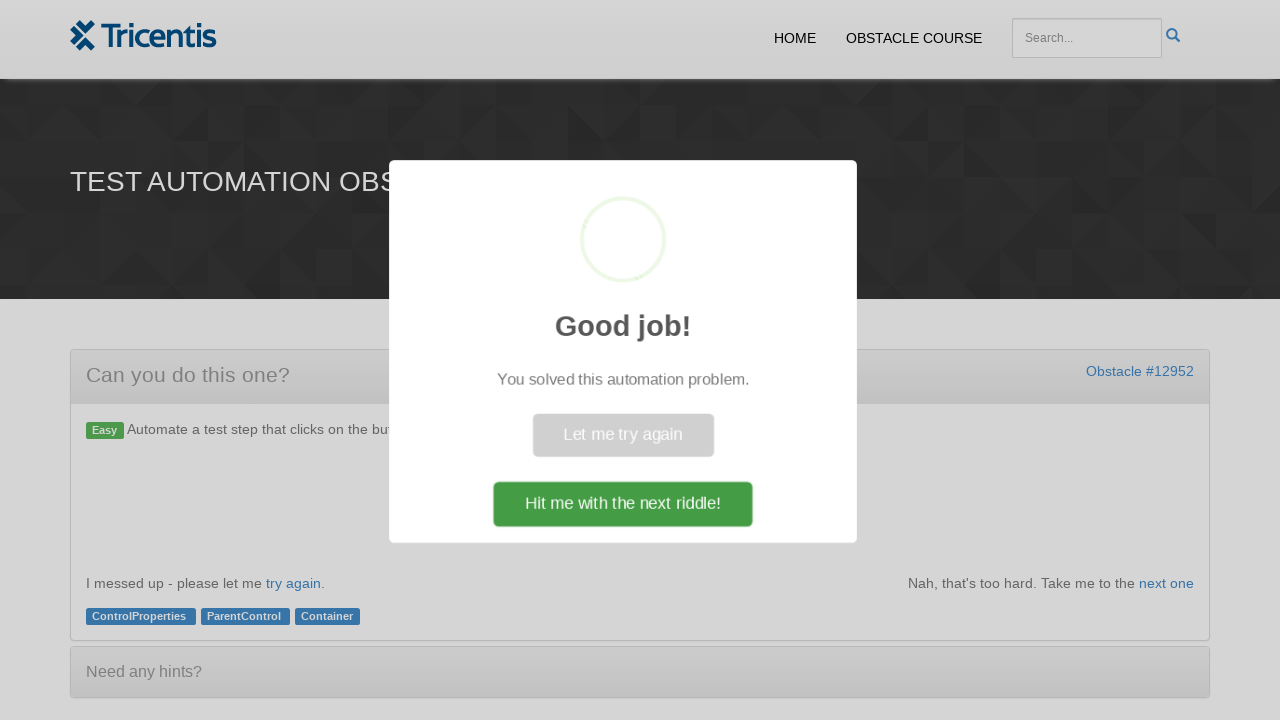

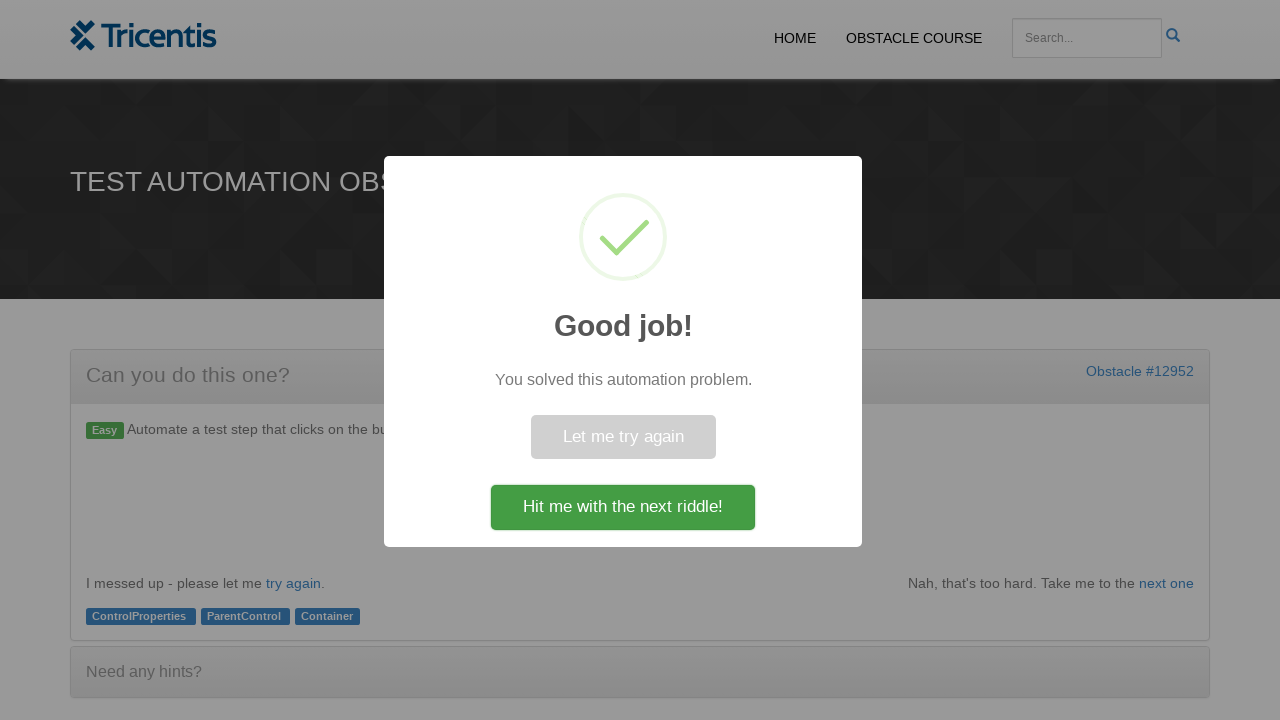